Tests dynamic loading functionality by clicking start button and waiting for content to appear

Starting URL: https://the-internet.herokuapp.com/dynamic_loading/2

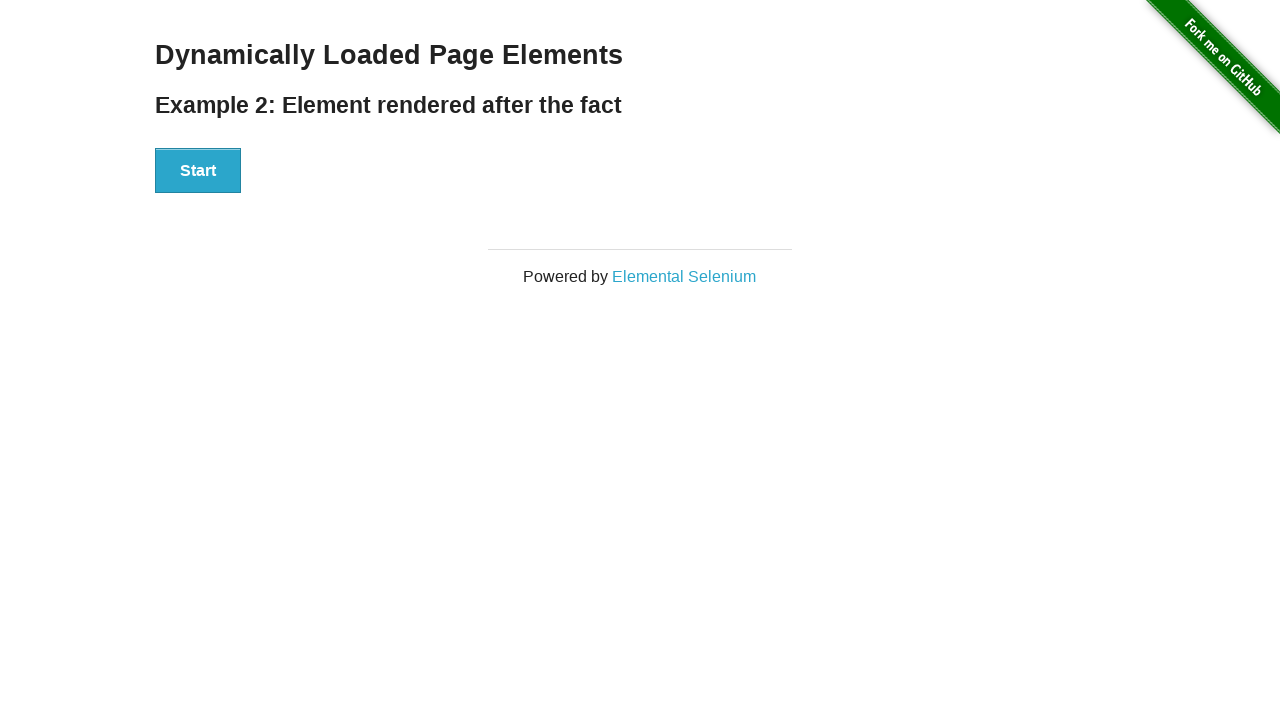

Clicked start button to trigger dynamic loading at (198, 171) on xpath=//*[@id="start"]/button
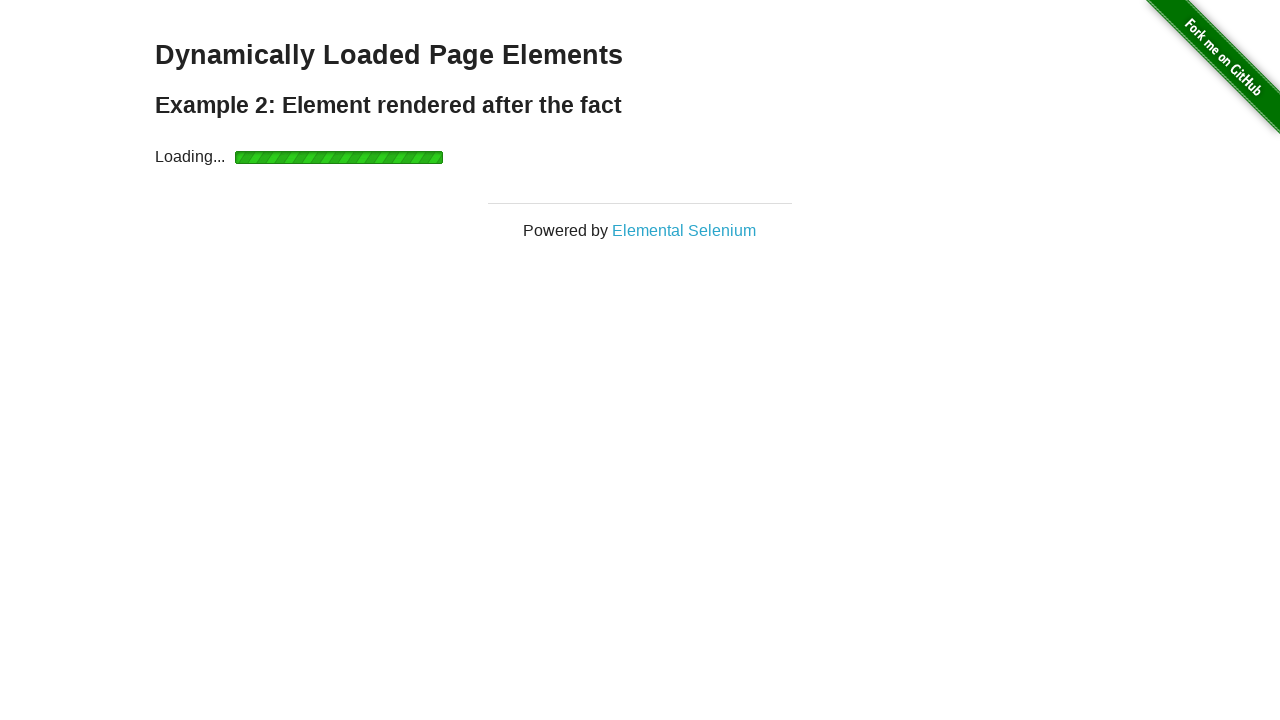

Waited for dynamically loaded finish element to become visible
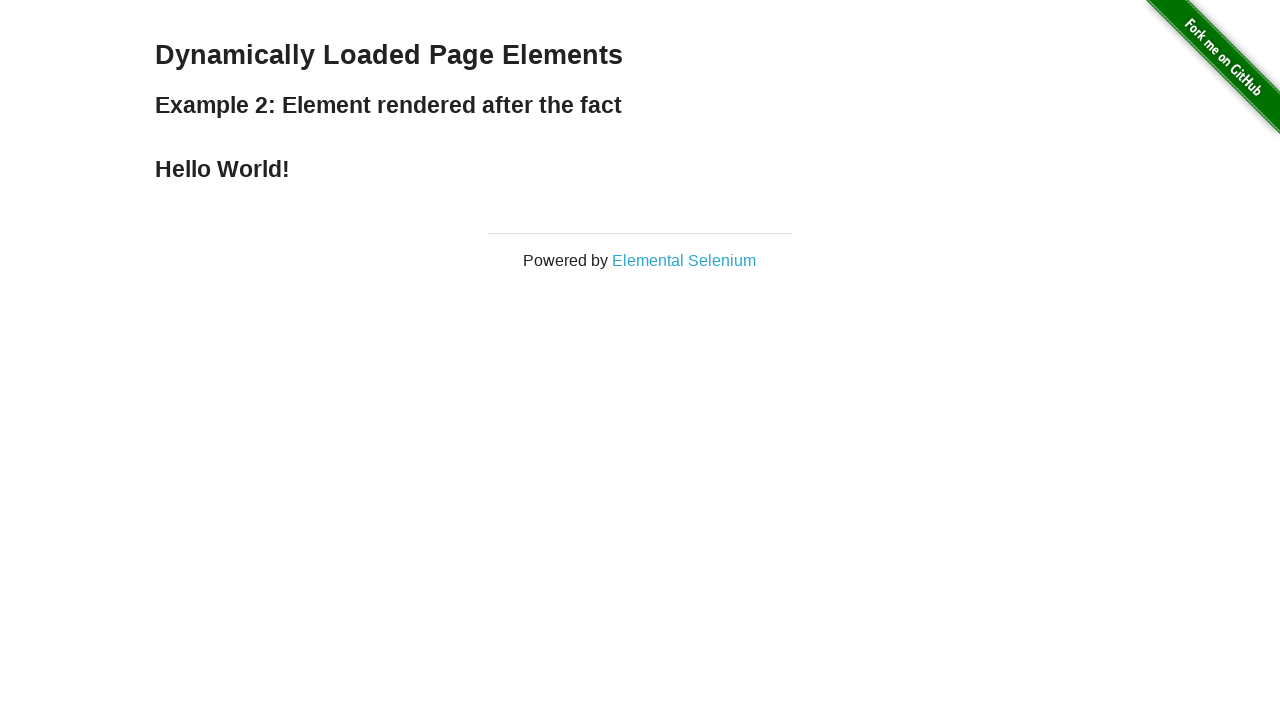

Verified that finish element contains 'Hello World!' text
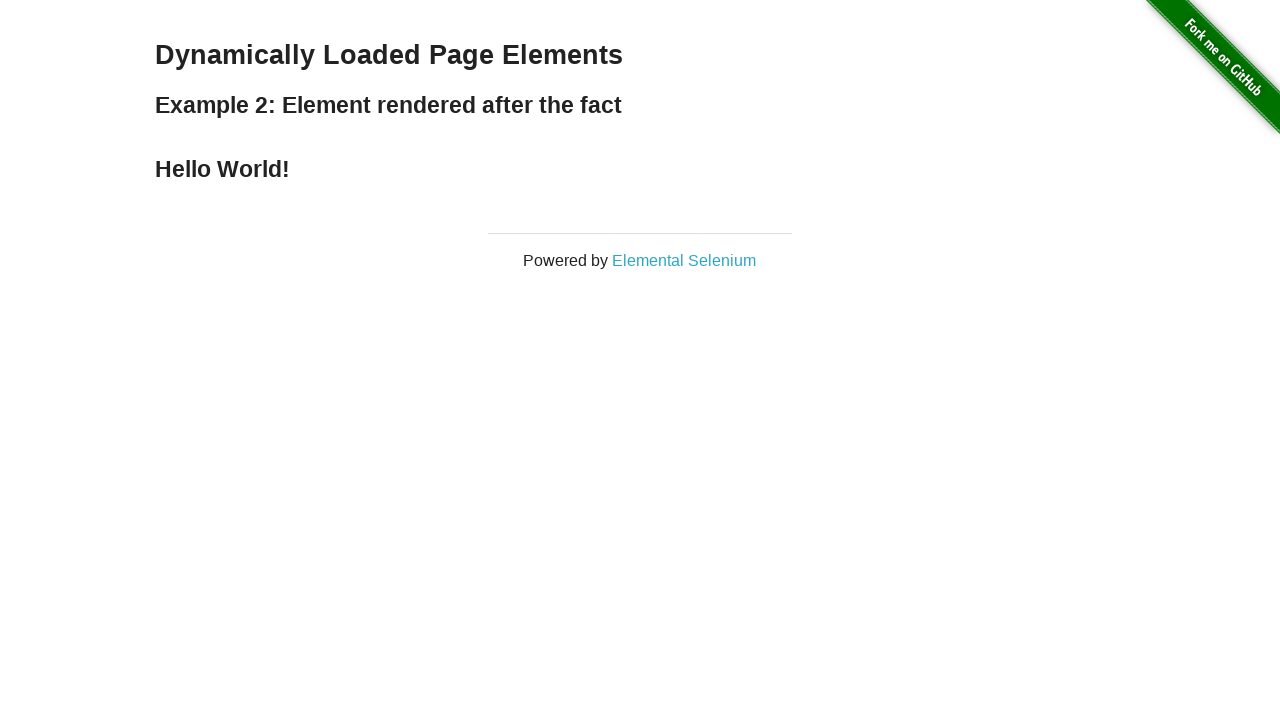

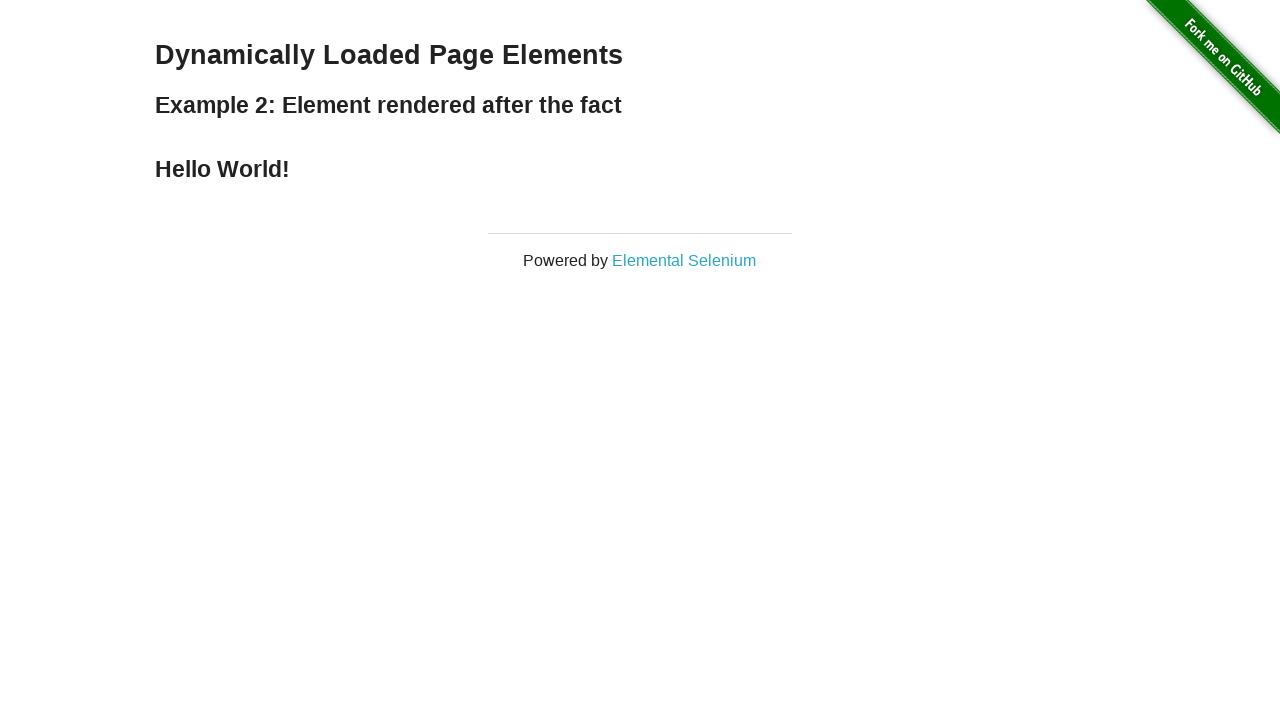